Tests hover functionality by hovering over the first avatar and verifying that additional user information (caption) becomes visible

Starting URL: http://the-internet.herokuapp.com/hovers

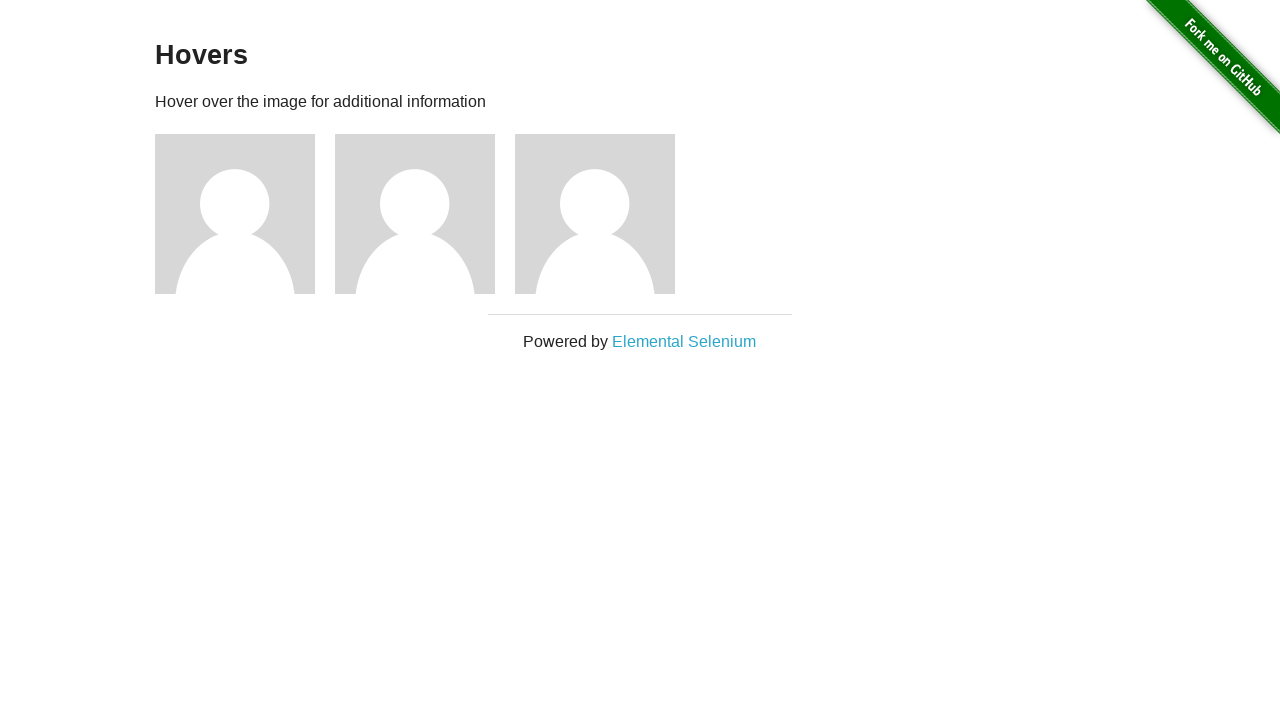

Navigated to hovers test page
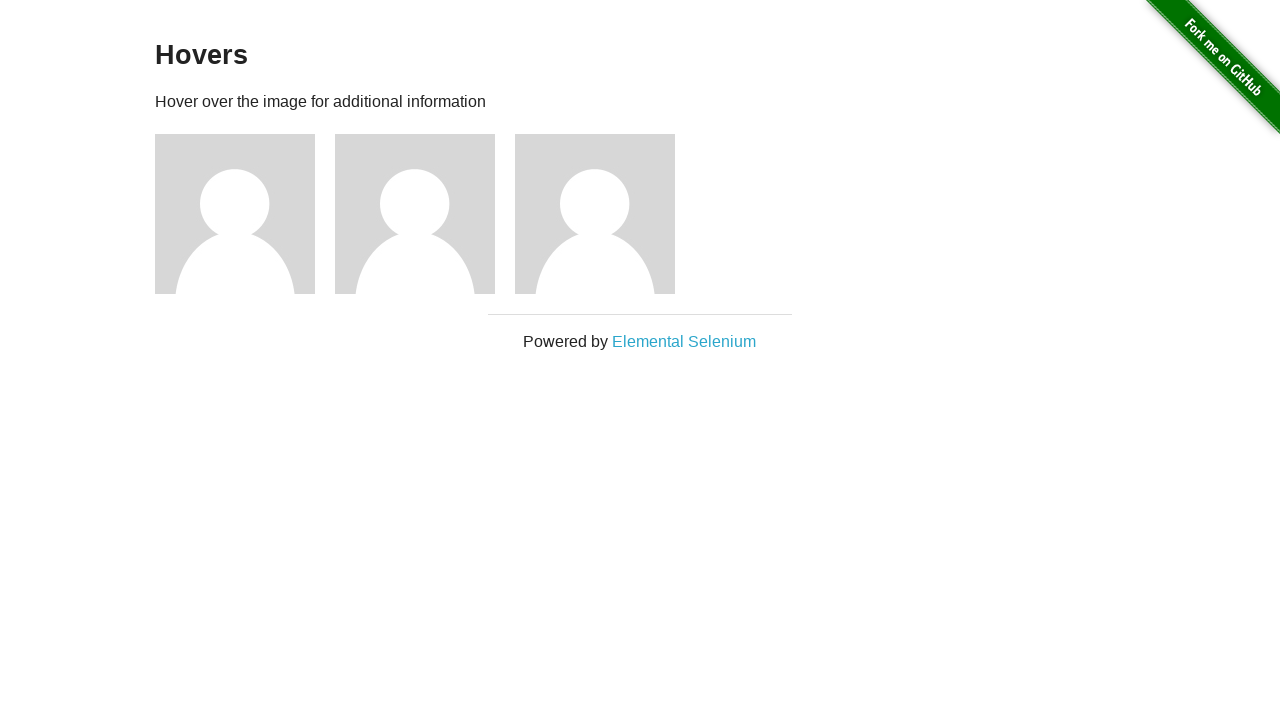

Hovered over the first avatar at (245, 214) on .figure >> nth=0
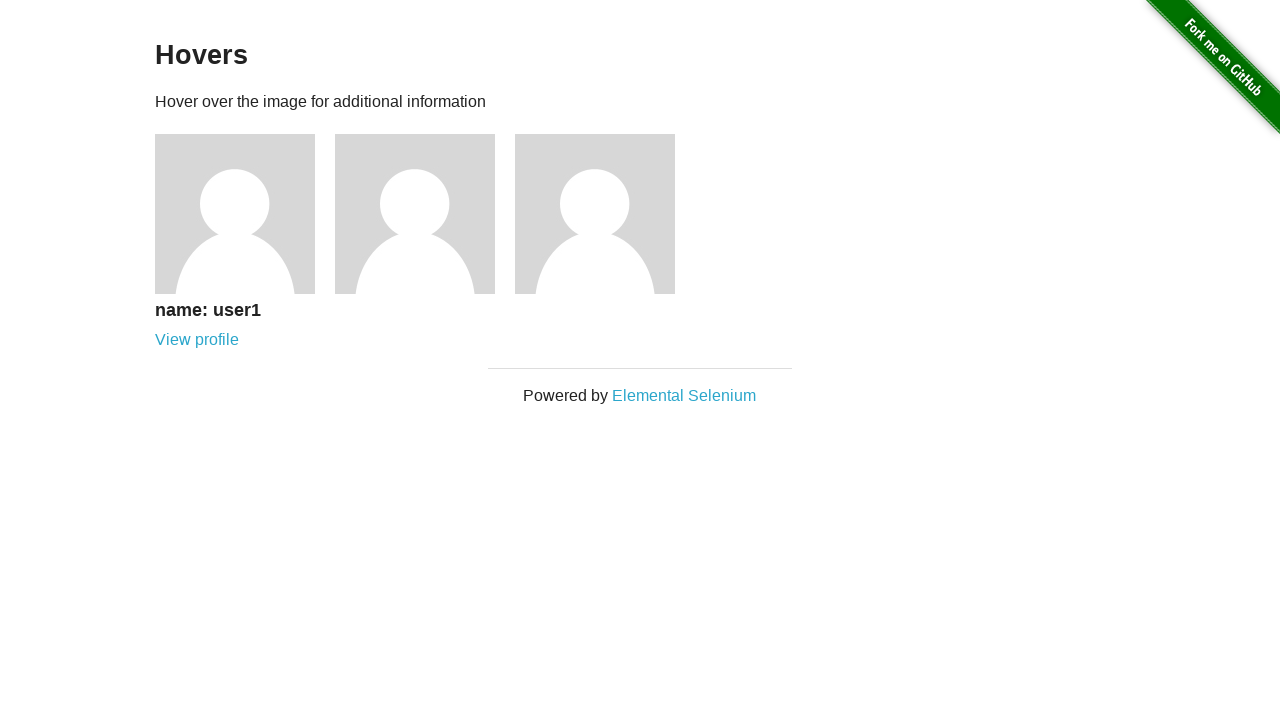

Caption became visible after hovering
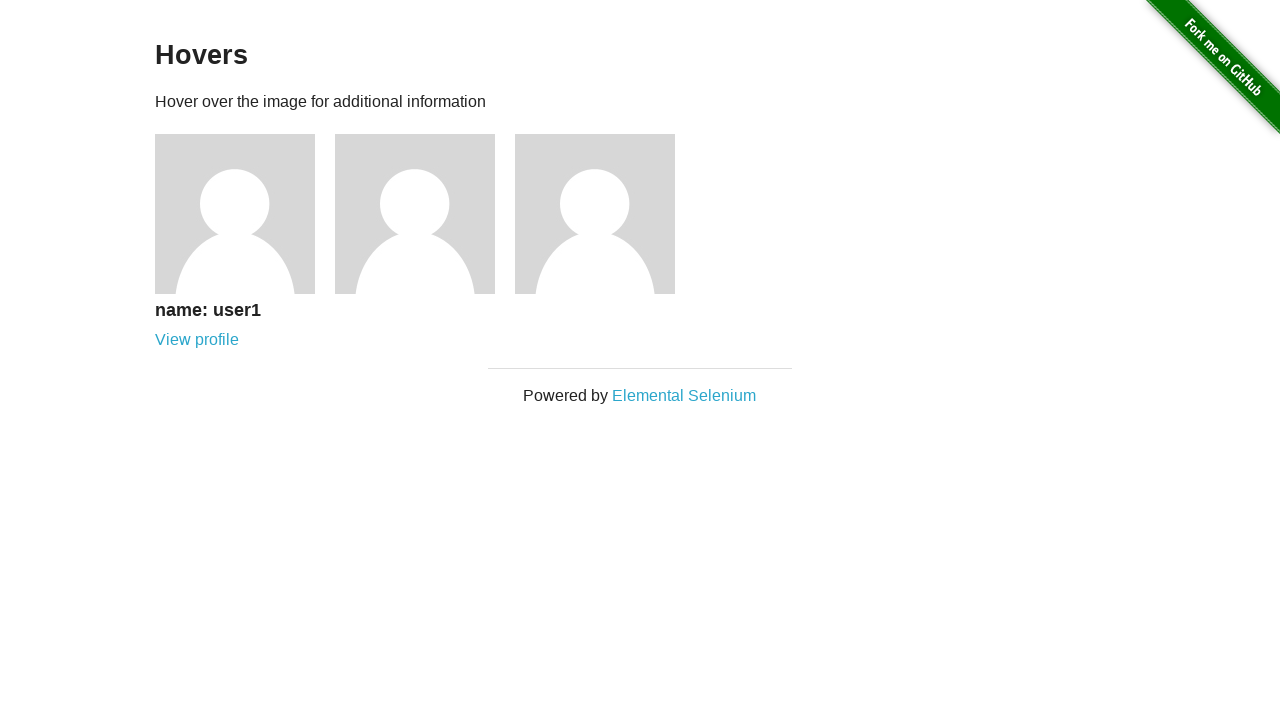

Verified that caption is visible
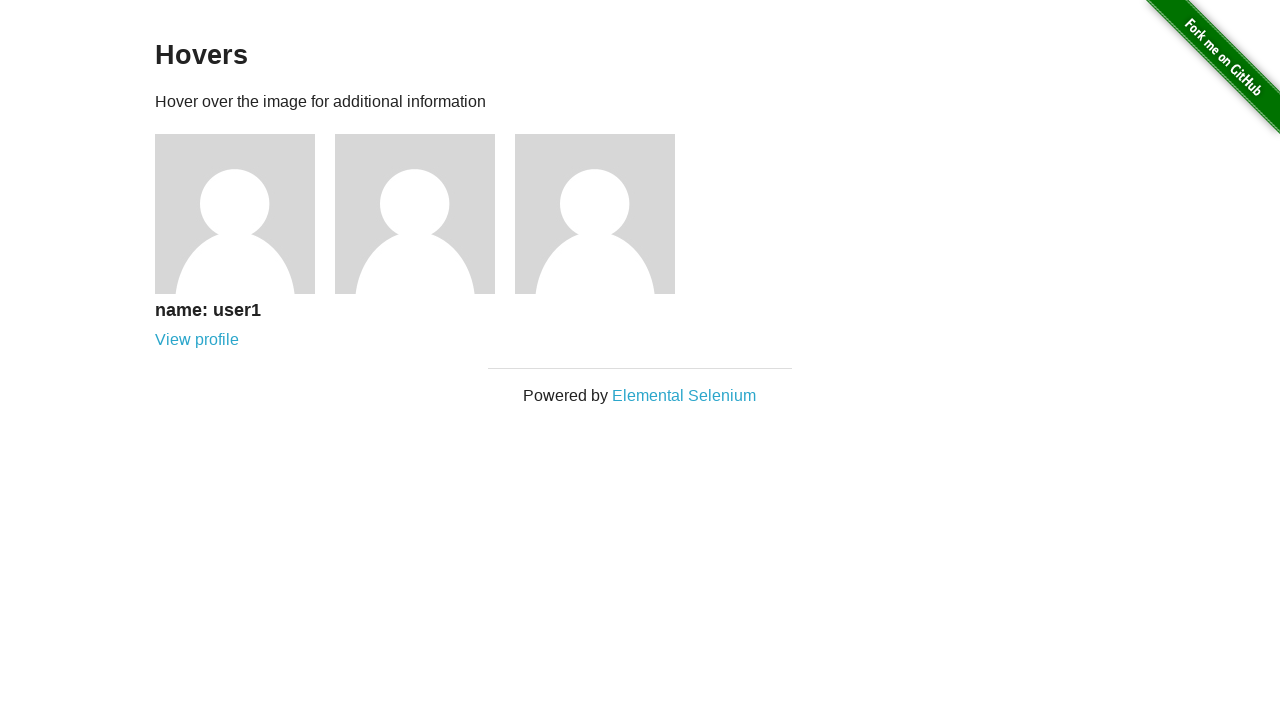

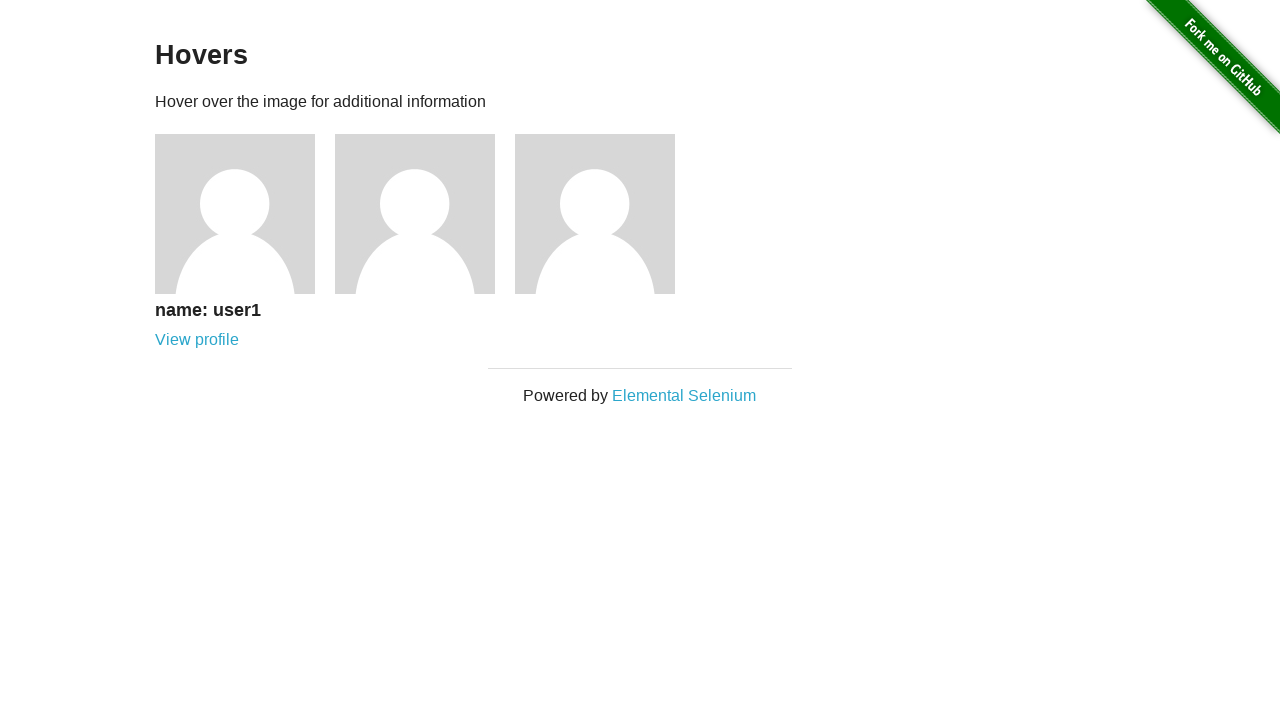